Tests dynamic loading page by clicking the start button, waiting 3 seconds, then verifying the result text appears

Starting URL: https://automationfc.github.io/dynamic-loading/

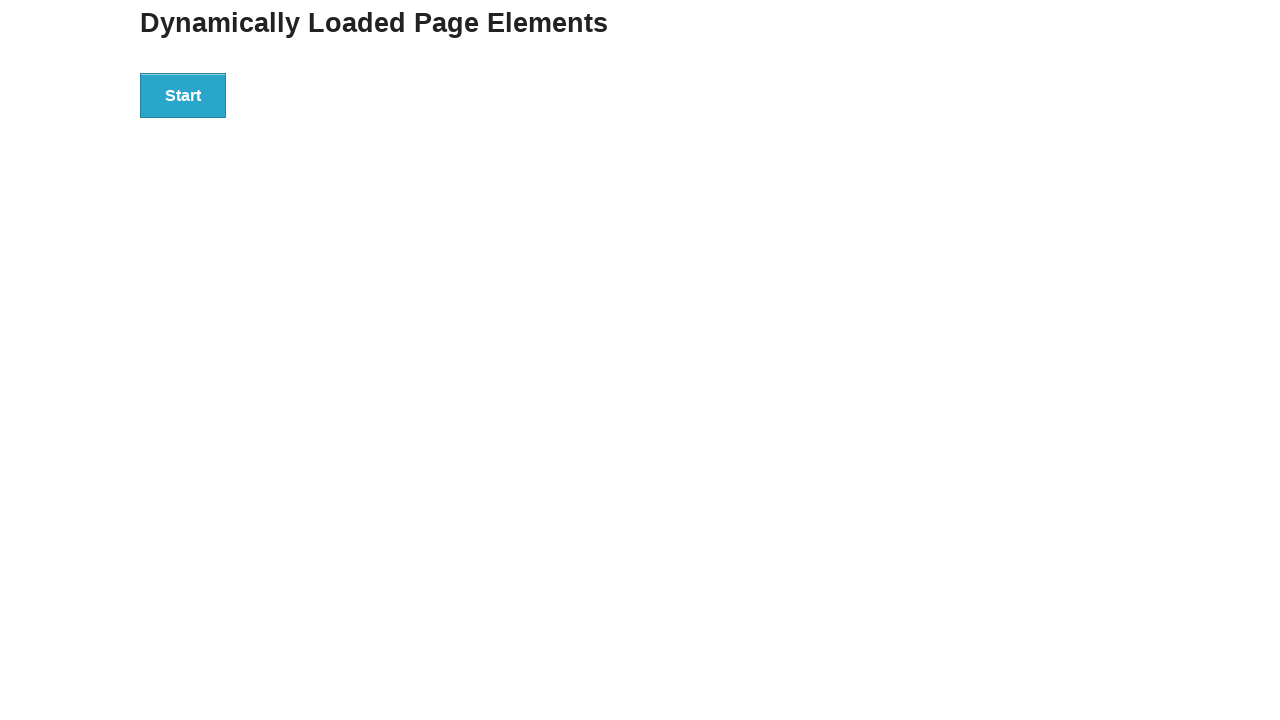

Navigated to dynamic loading page
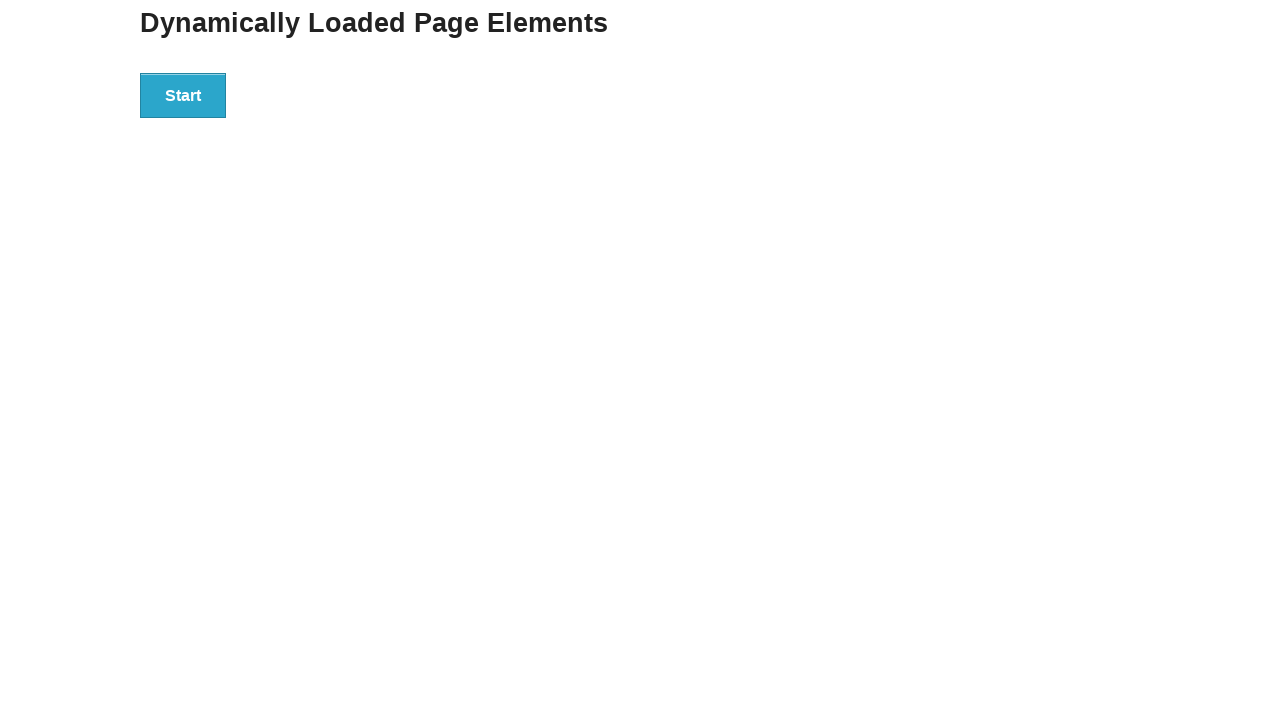

Clicked the start button to begin dynamic loading at (183, 95) on div#start > button
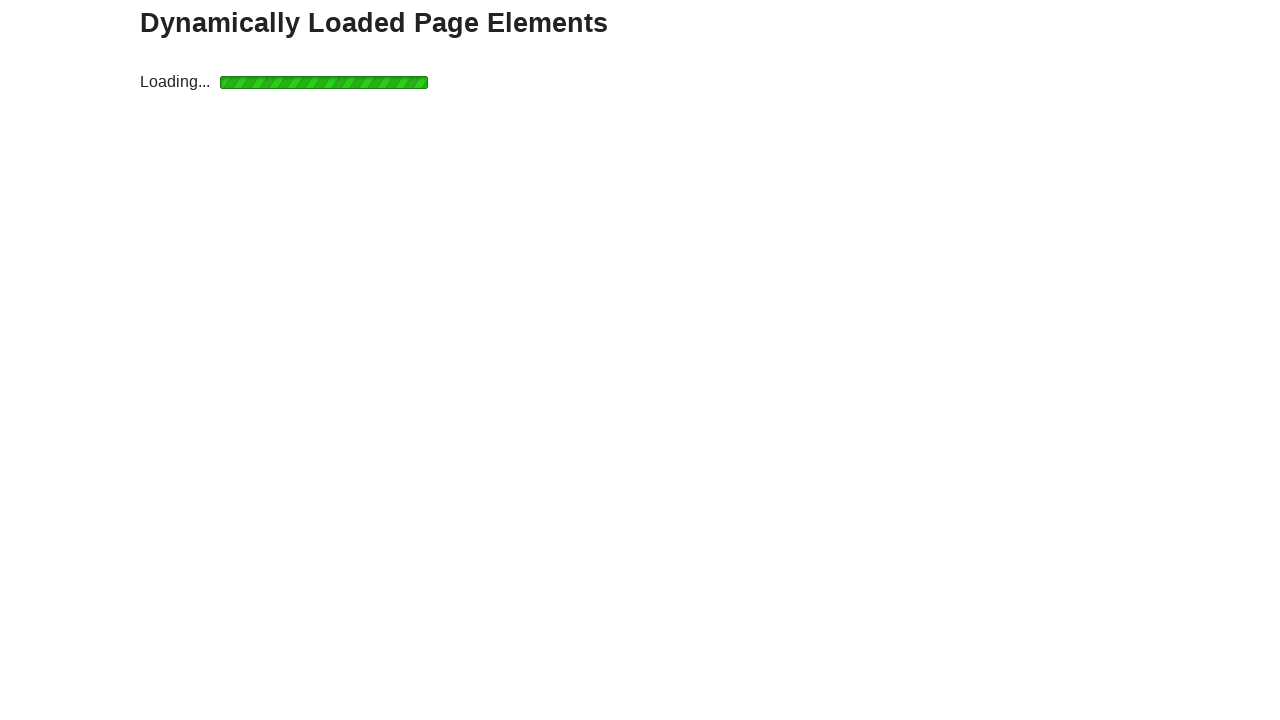

Verified loading indicator is visible
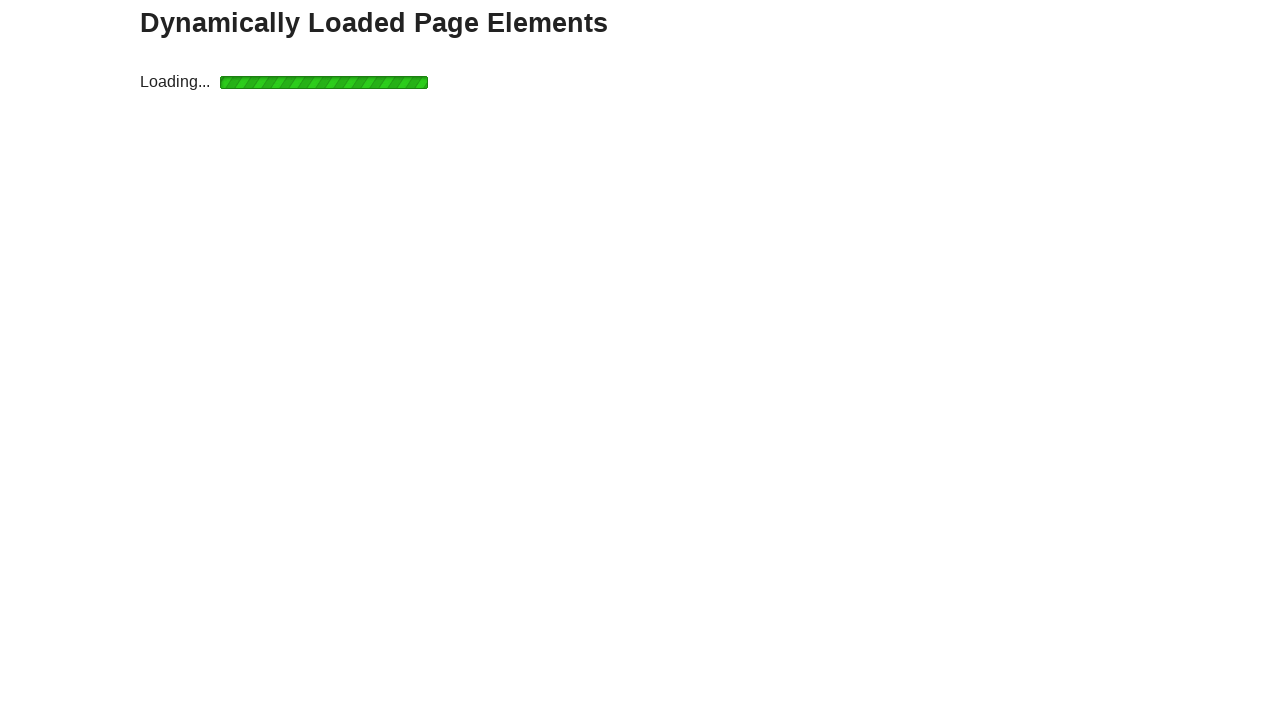

Waited for result text to appear after loading completed
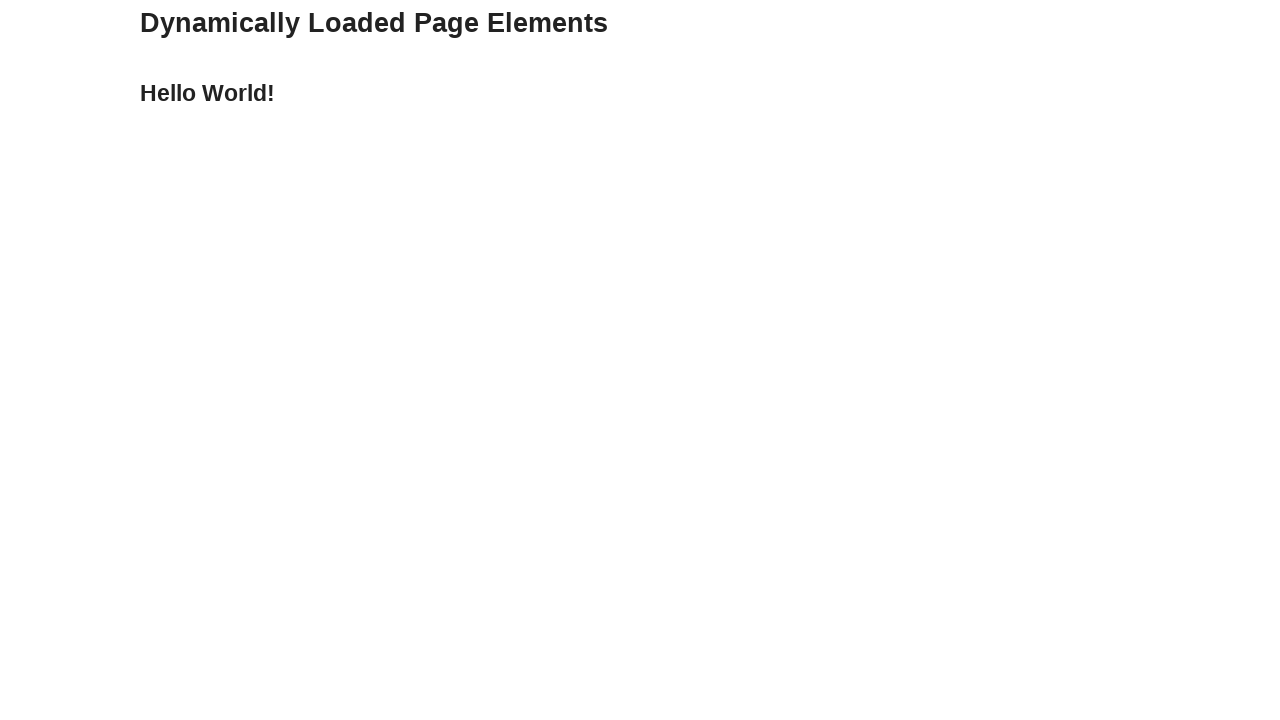

Verified result text displays 'Hello World!'
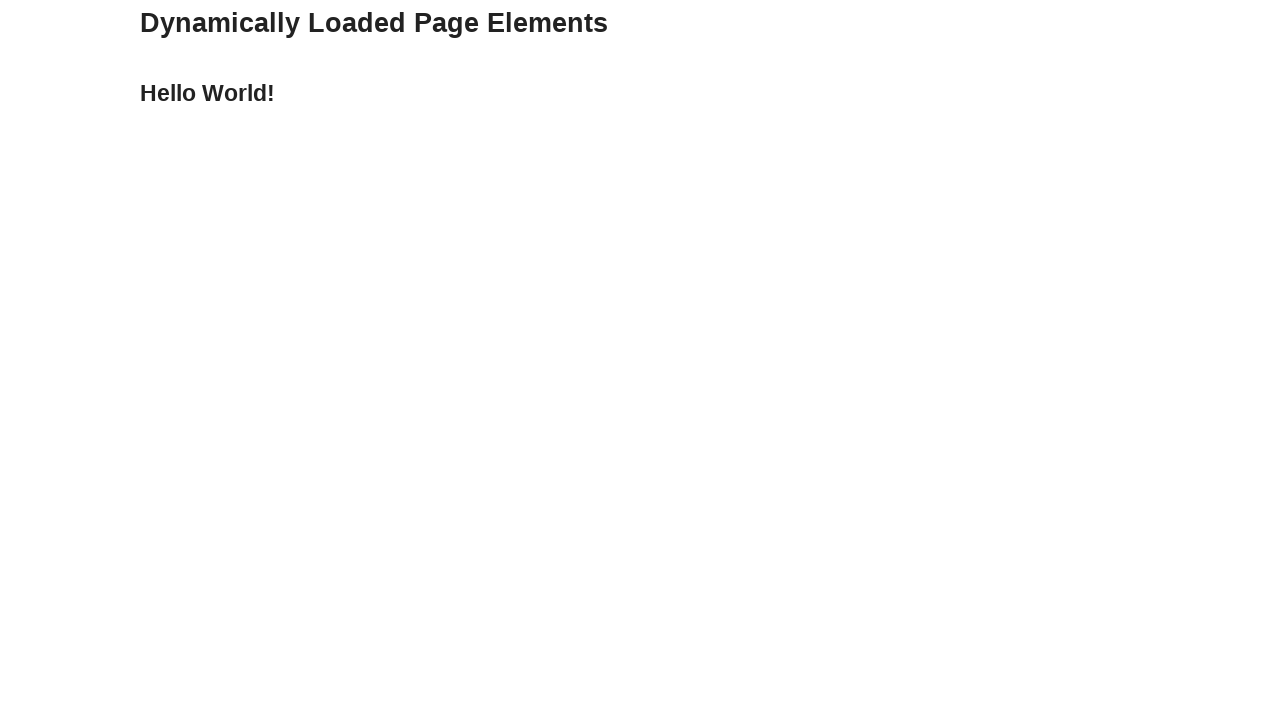

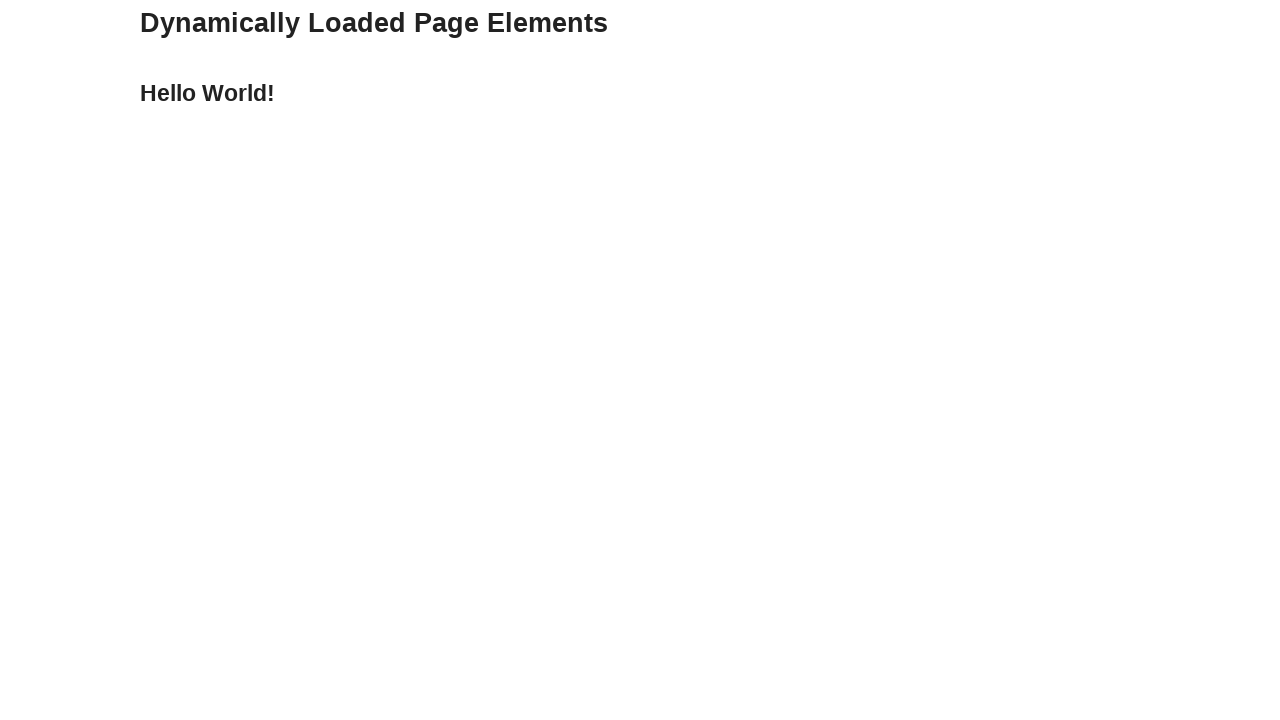